Tests double-click functionality by double-clicking a button and verifying the resulting text message appears

Starting URL: https://automationfc.github.io/basic-form/index.html

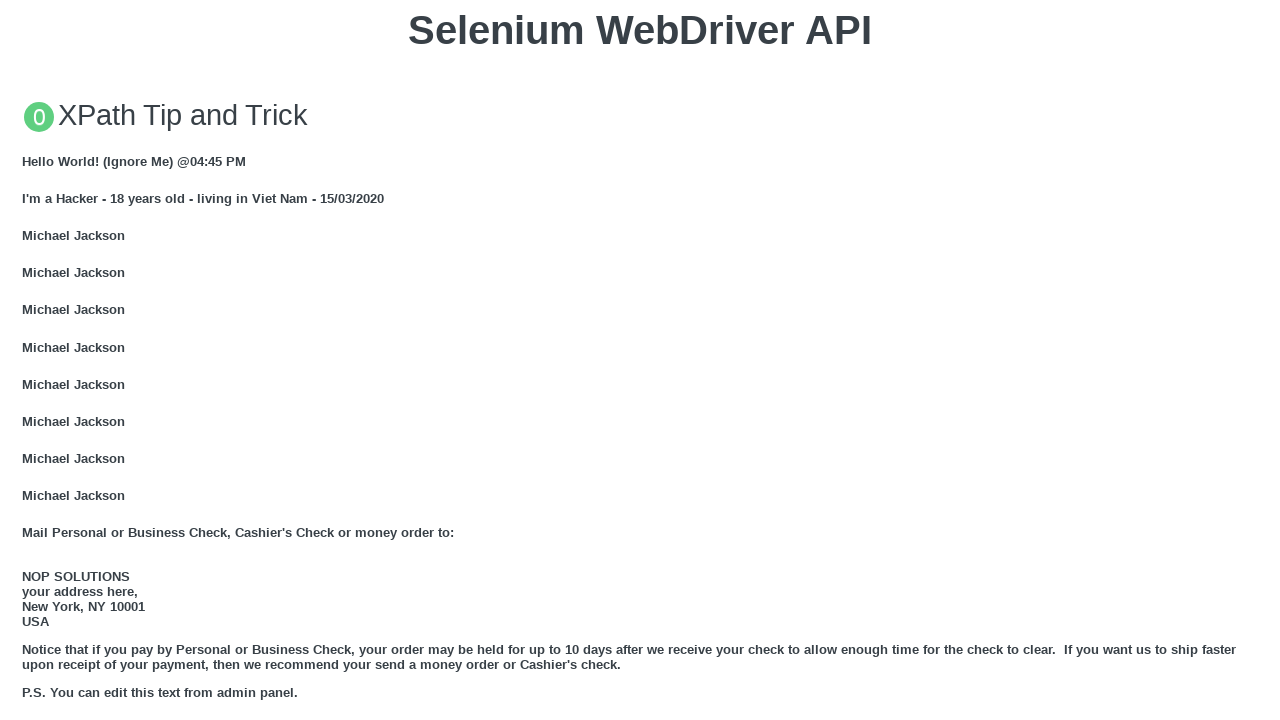

Located the double-click button element
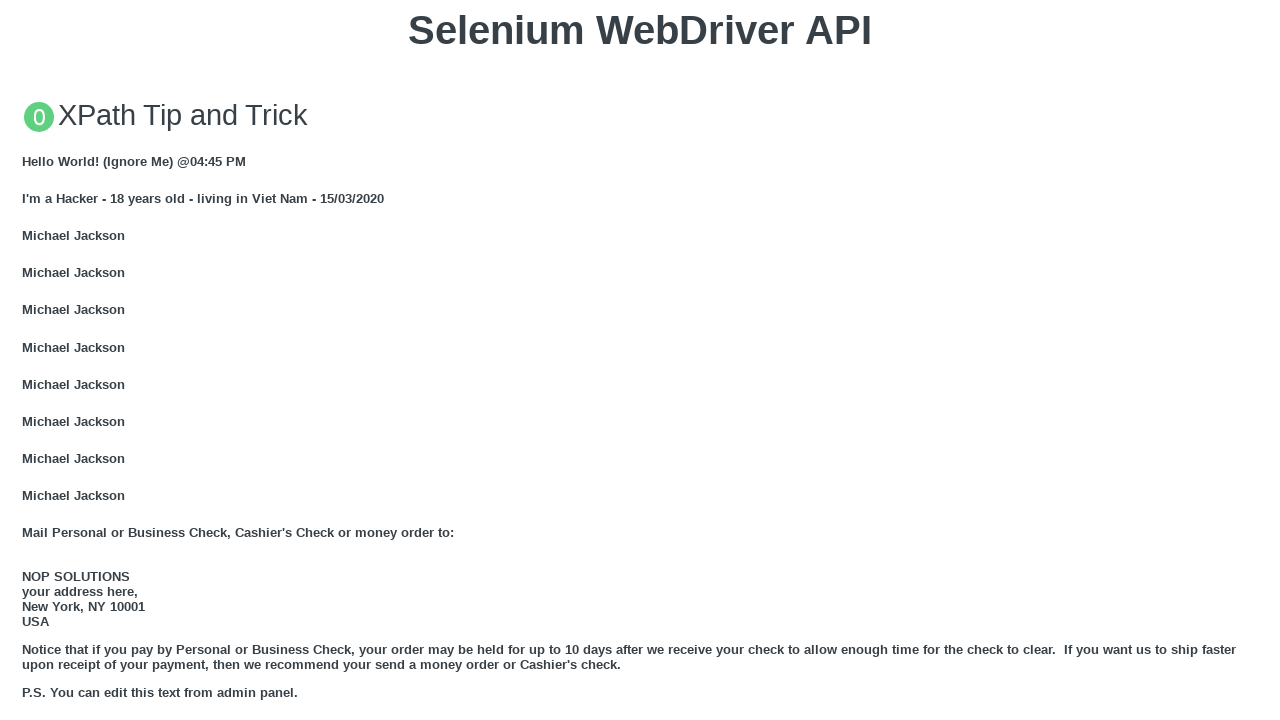

Scrolled to double-click button into view
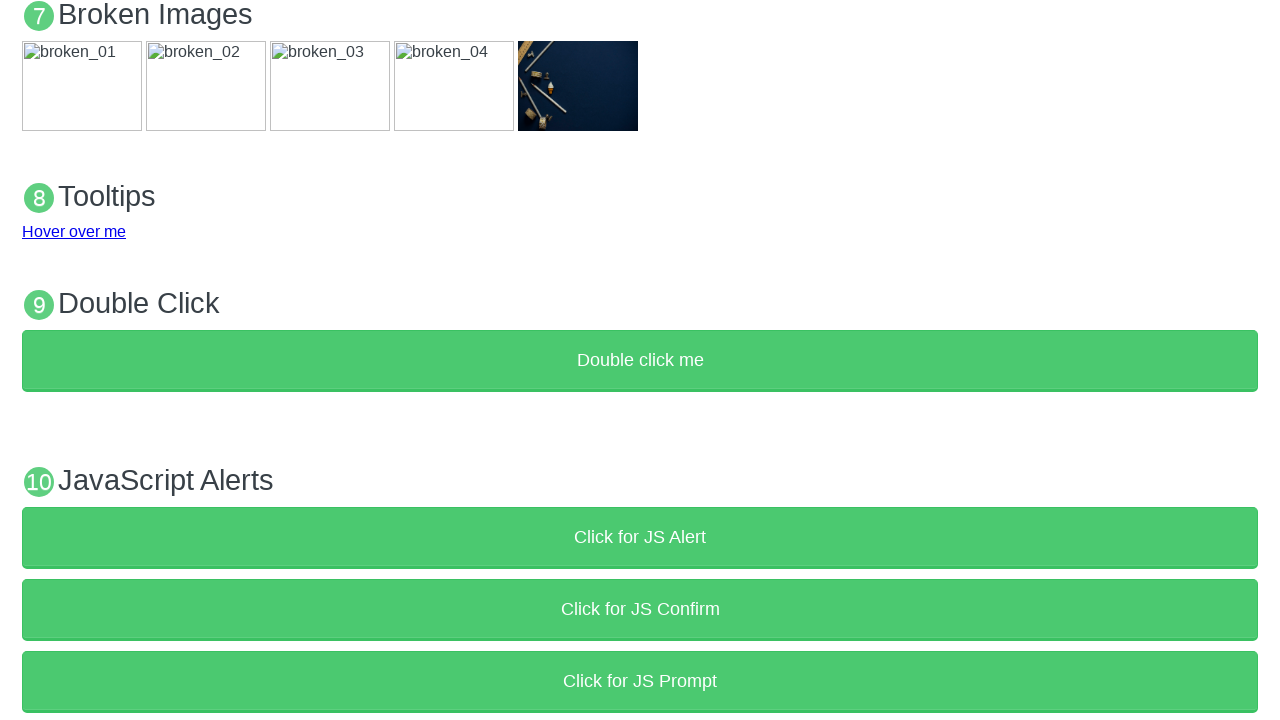

Double-clicked the button at (640, 361) on xpath=//button[text()='Double click me']
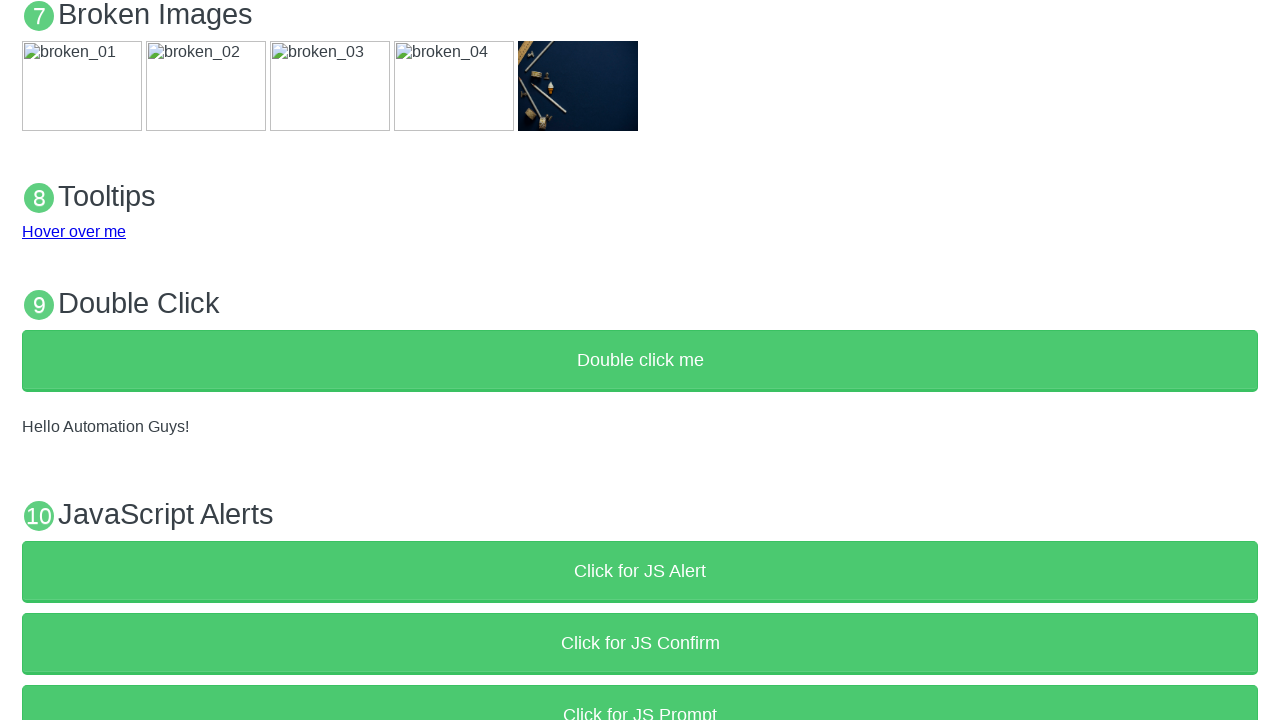

Verified result text message appeared
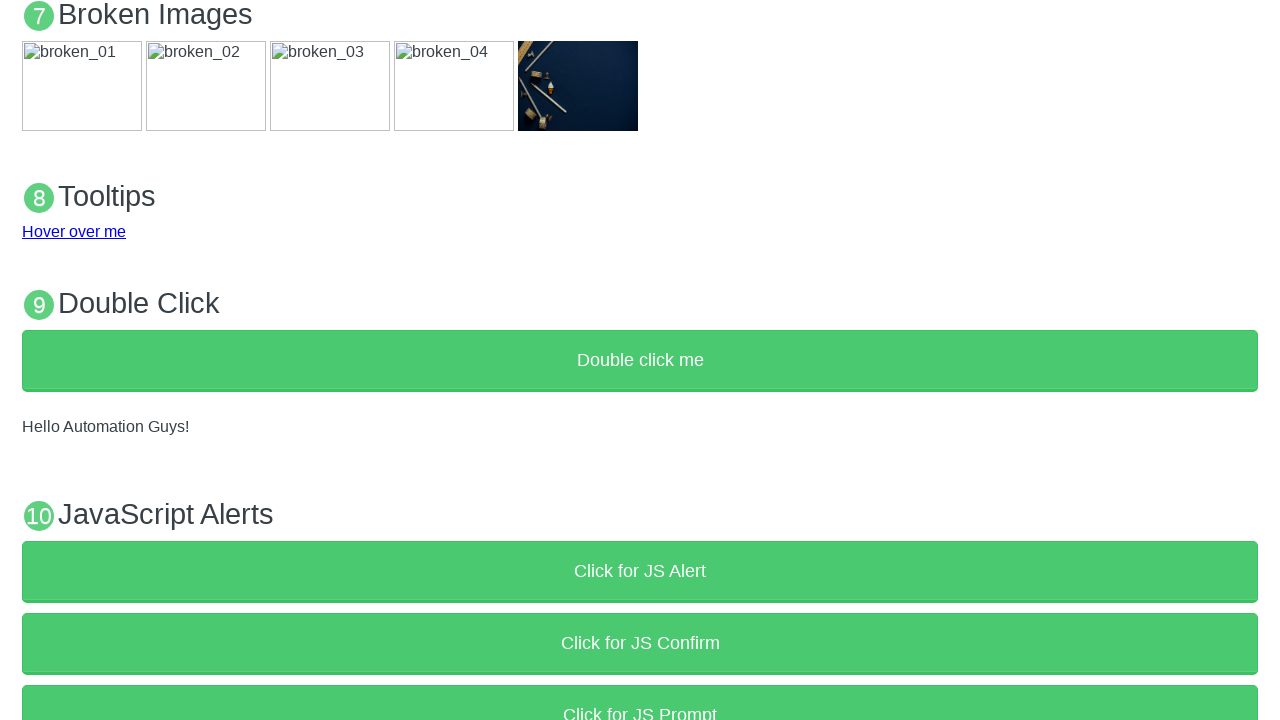

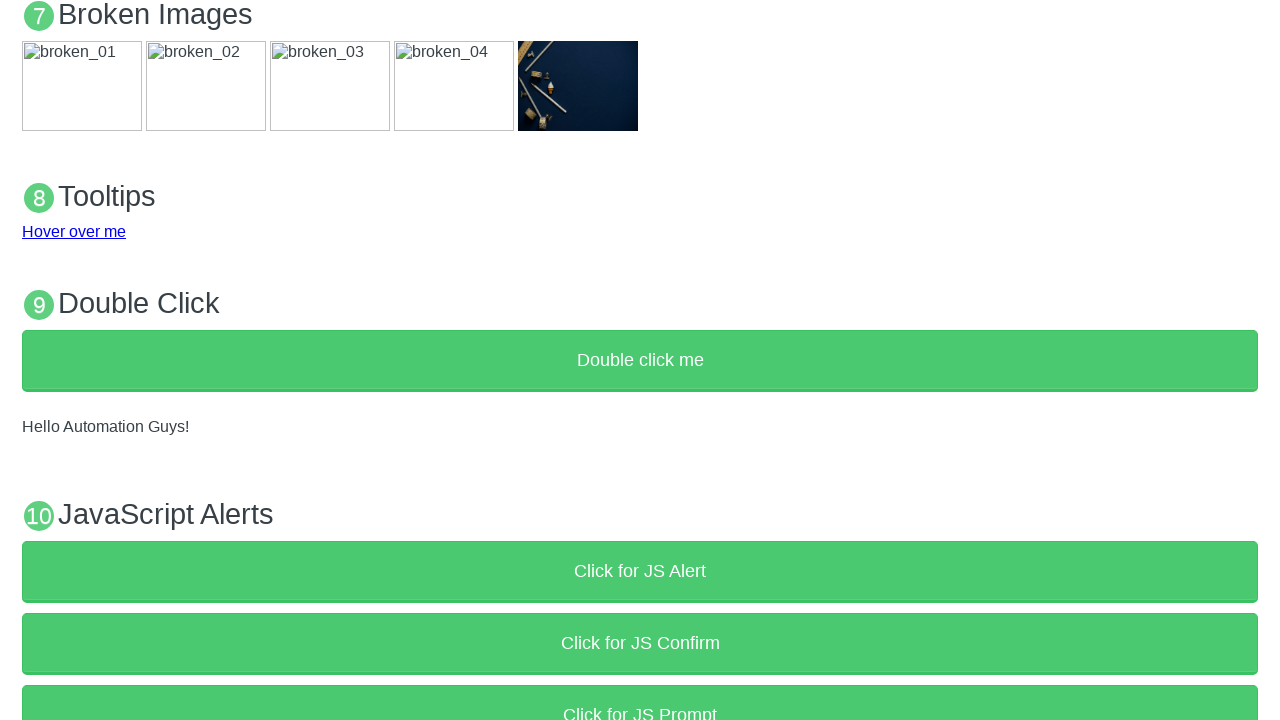